Tests addition of two large negative numbers to verify negative number handling

Starting URL: https://testsheepnz.github.io/BasicCalculator.html

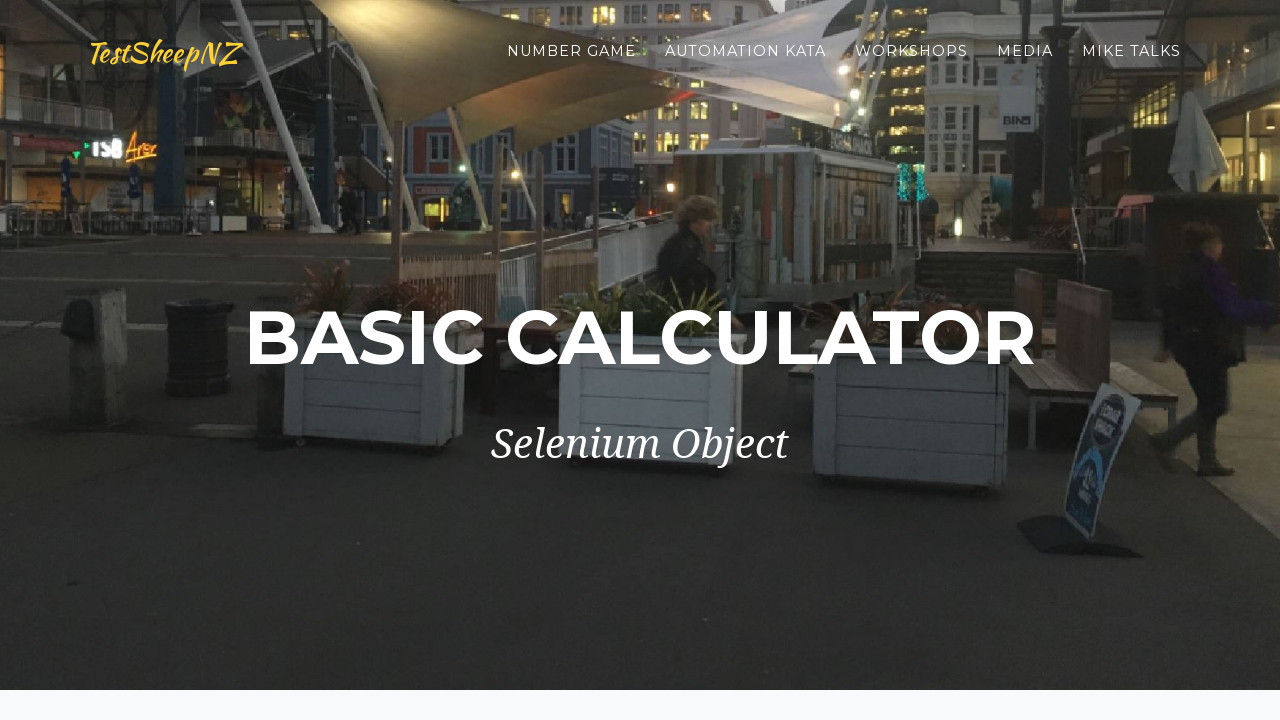

Clicked clear button to reset calculator at (404, 485) on #clearButton
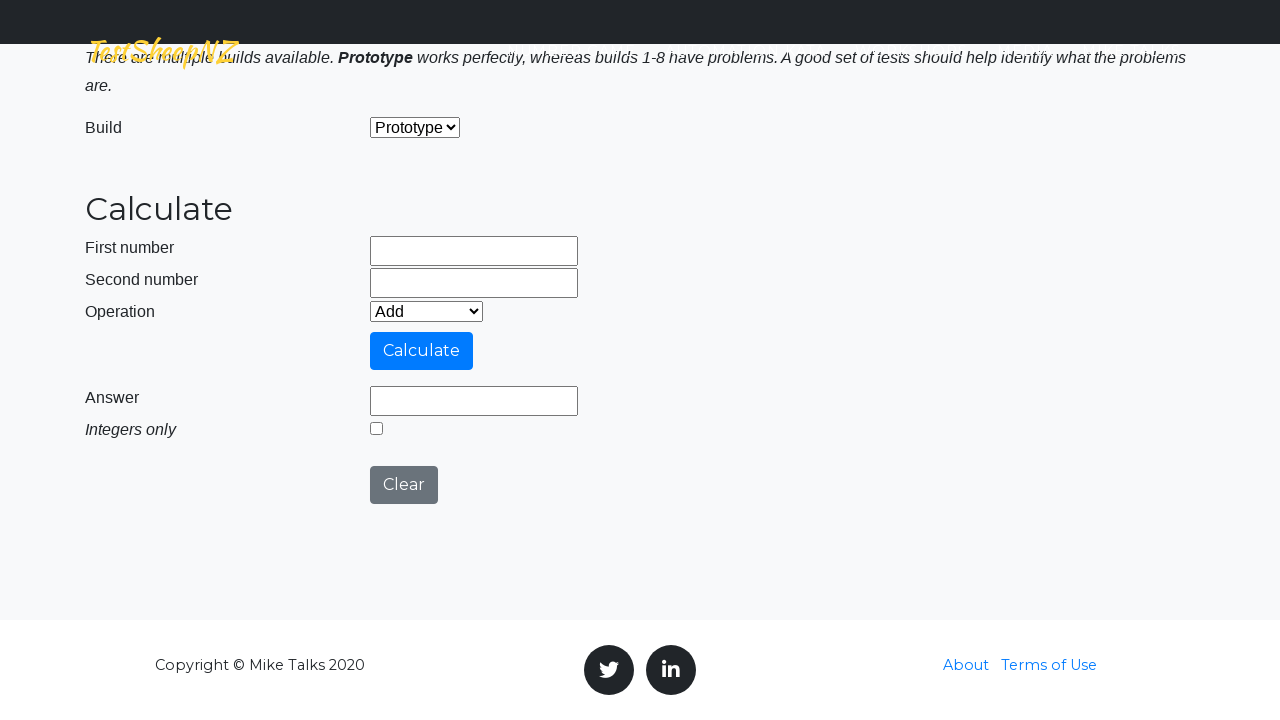

Entered first large negative number (-999999999) in number1 field on #number1Field
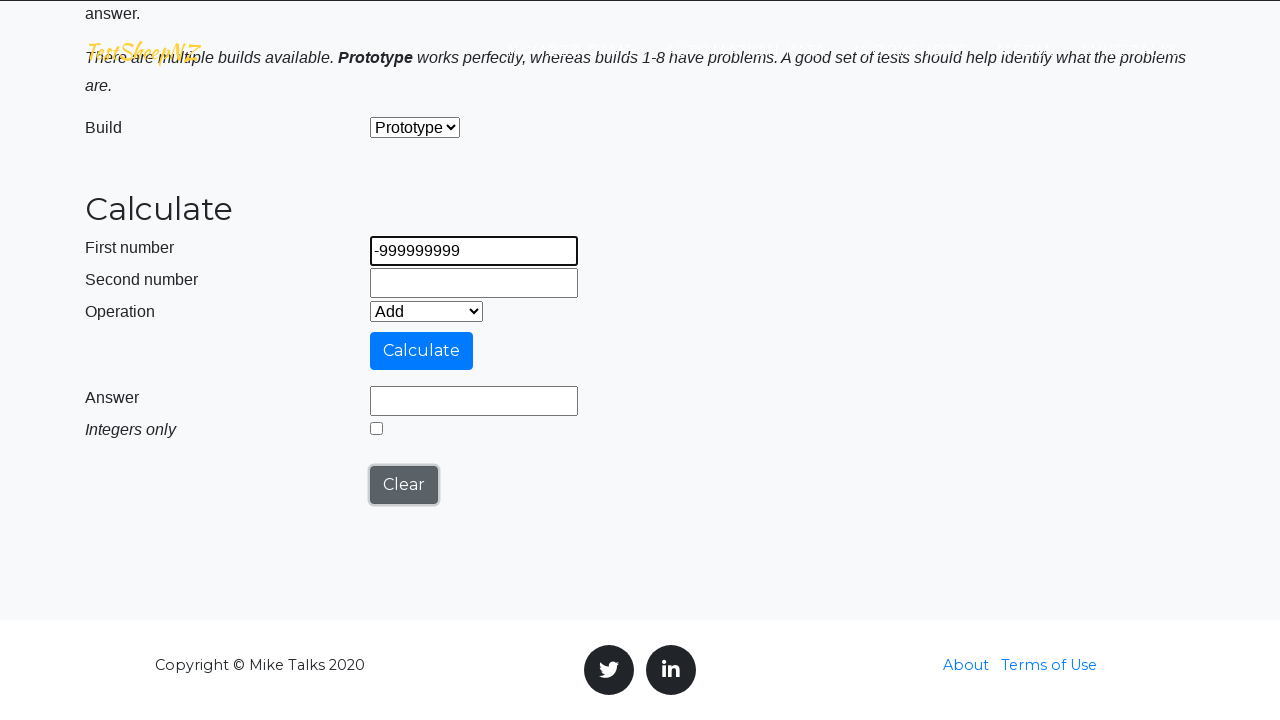

Entered second large negative number (-999999999) in number2 field on #number2Field
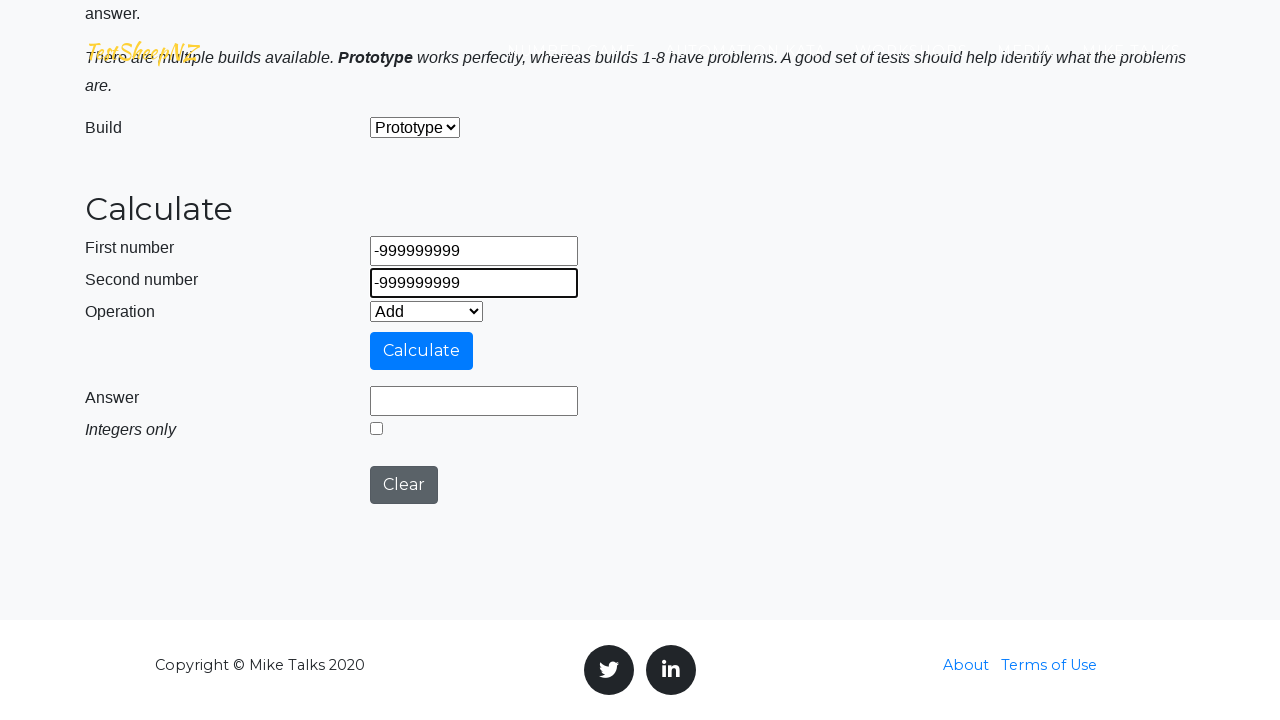

Selected Add operation from dropdown on #selectOperationDropdown
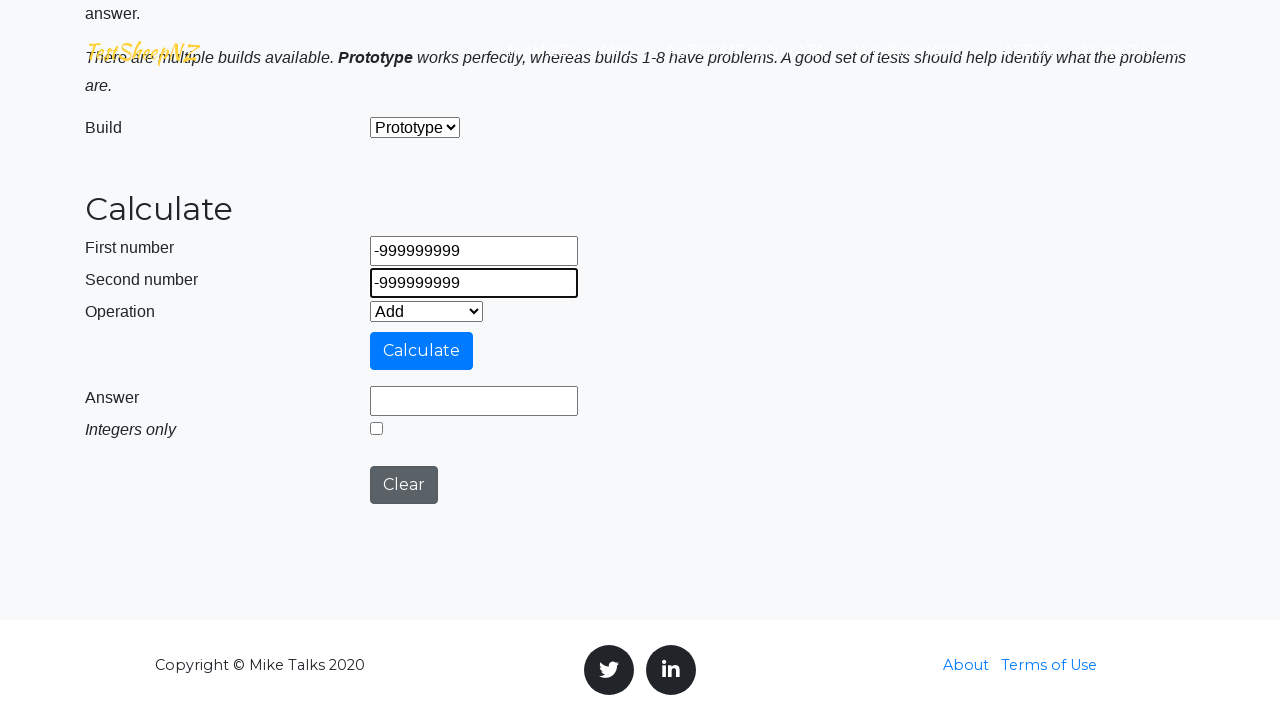

Clicked calculate button to perform addition at (422, 351) on #calculateButton
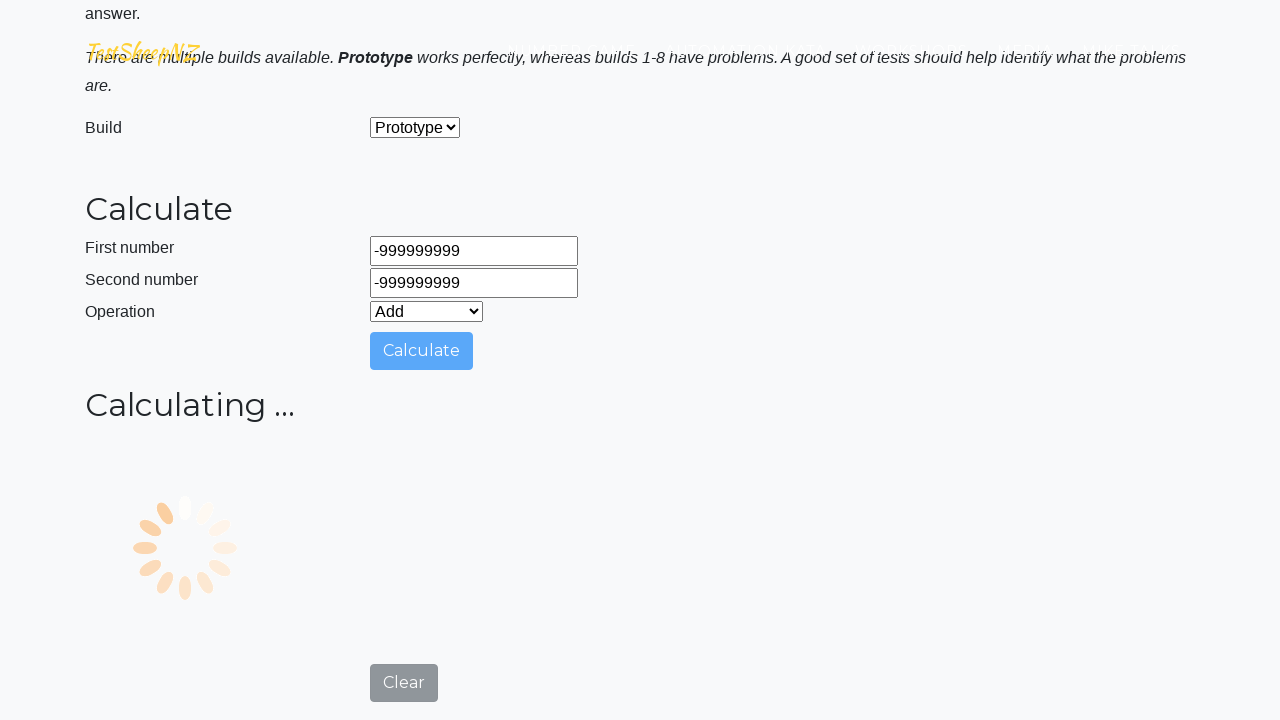

Answer field appeared with calculation result
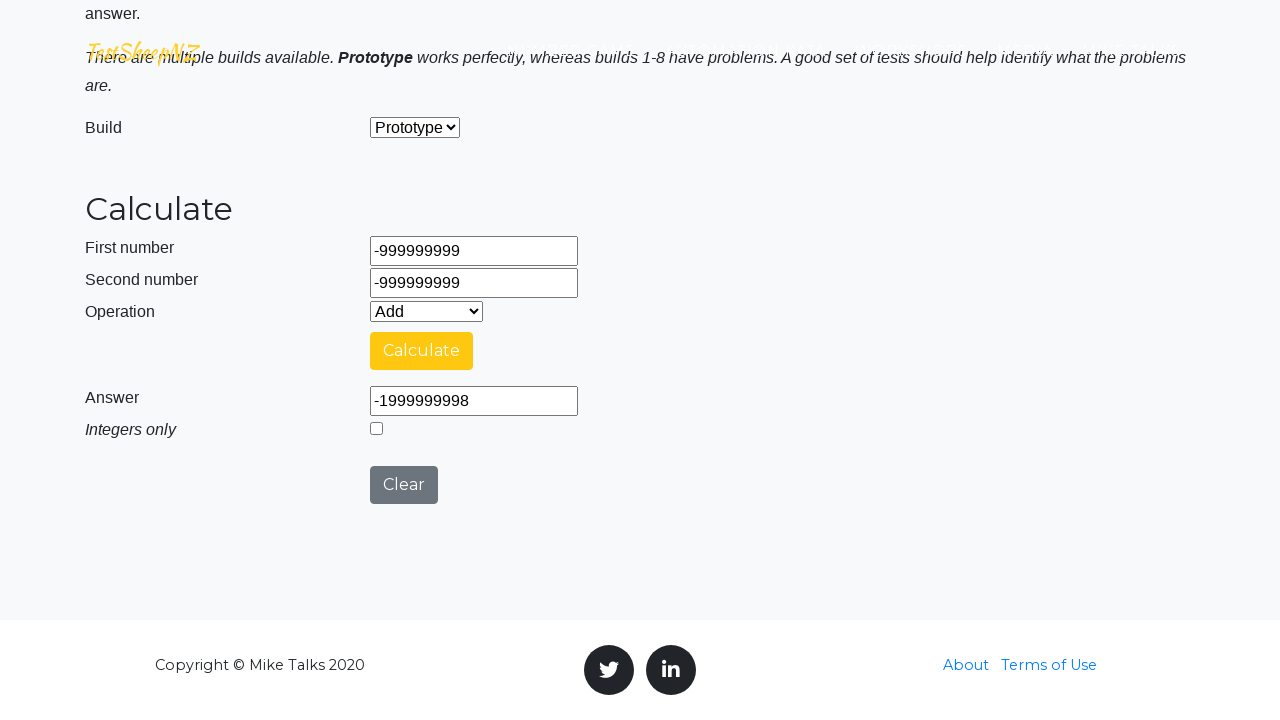

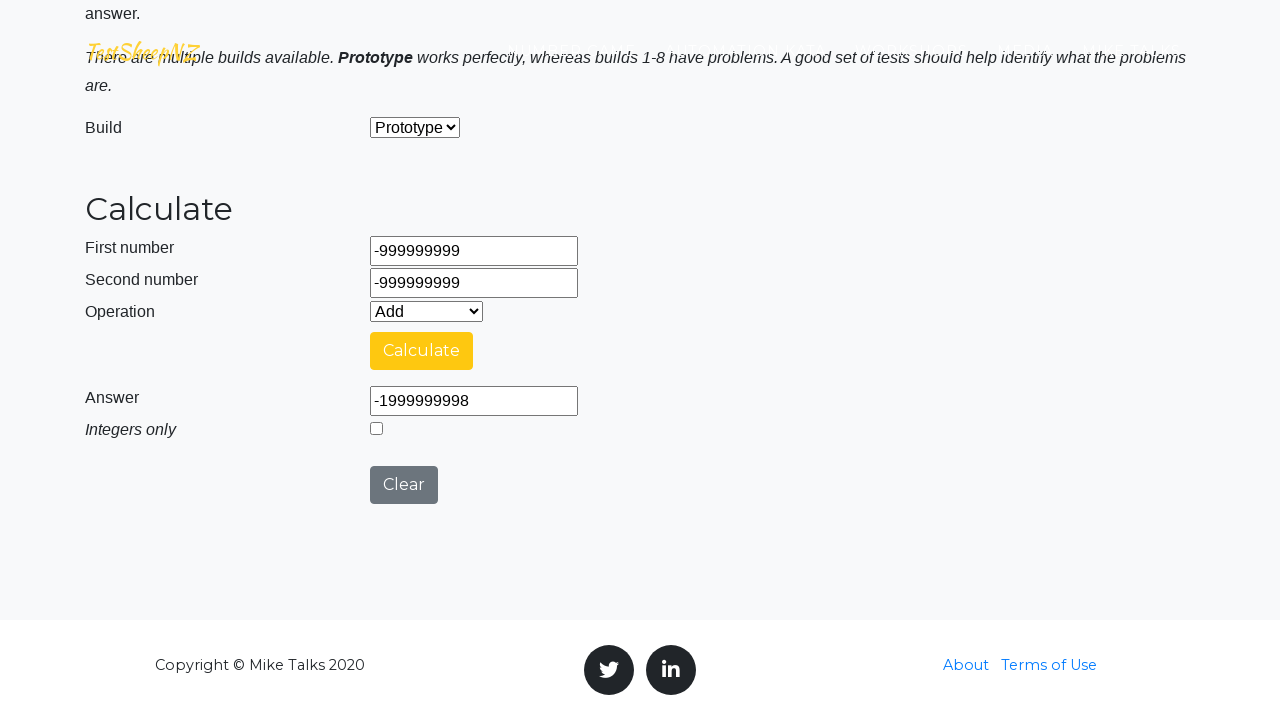